Tests selecting an option from a dropdown using Playwright's built-in select_option method with visible text, then verifies the correct option is selected.

Starting URL: https://the-internet.herokuapp.com/dropdown

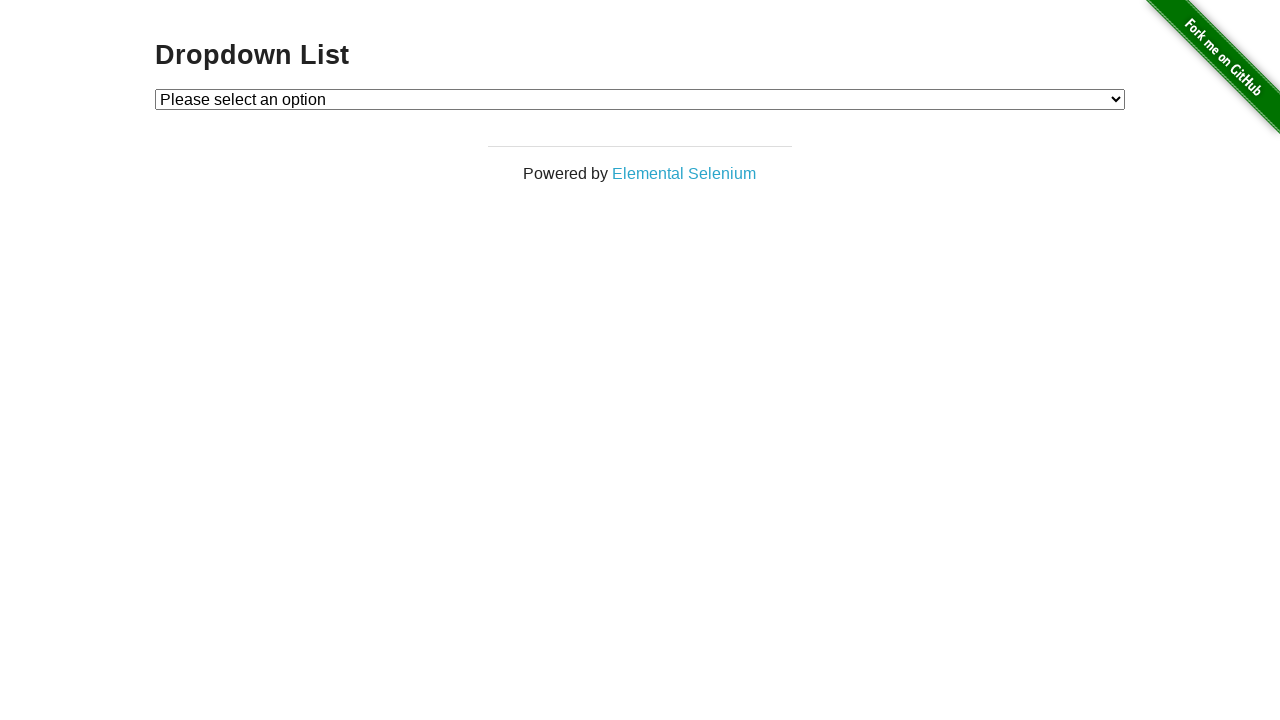

Selected 'Option 1' from dropdown using visible text on #dropdown
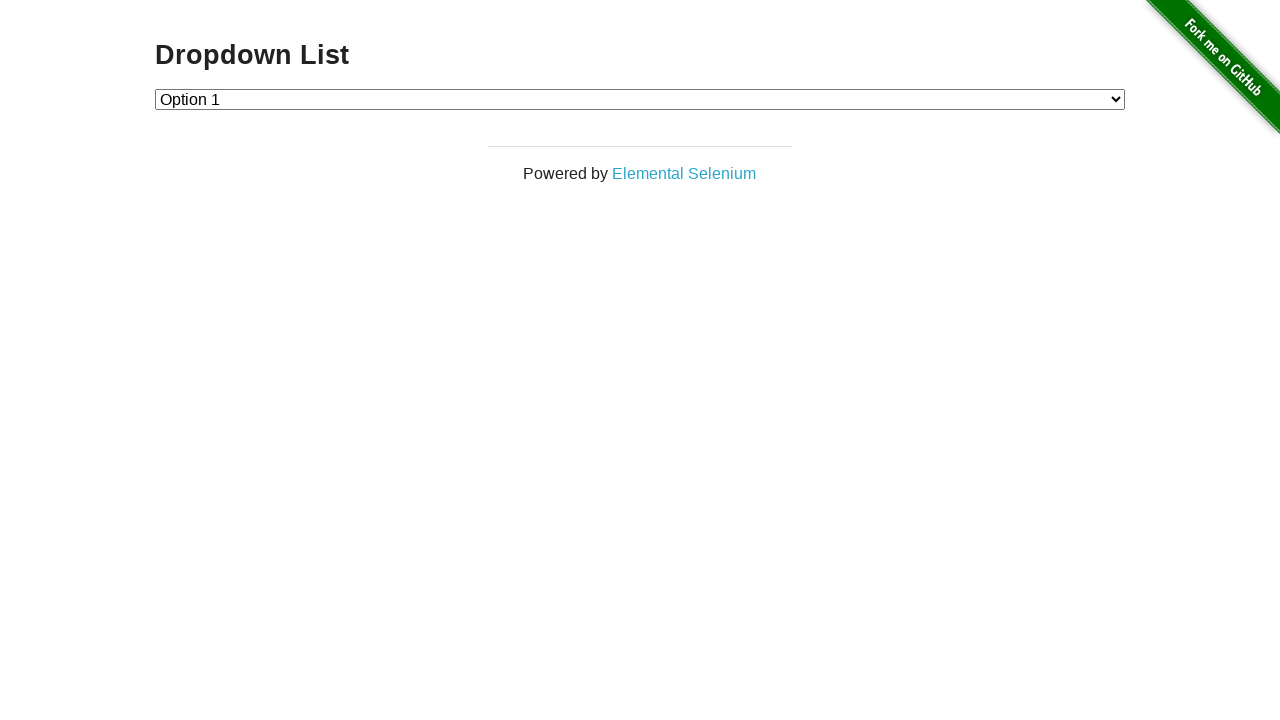

Retrieved selected option text from dropdown
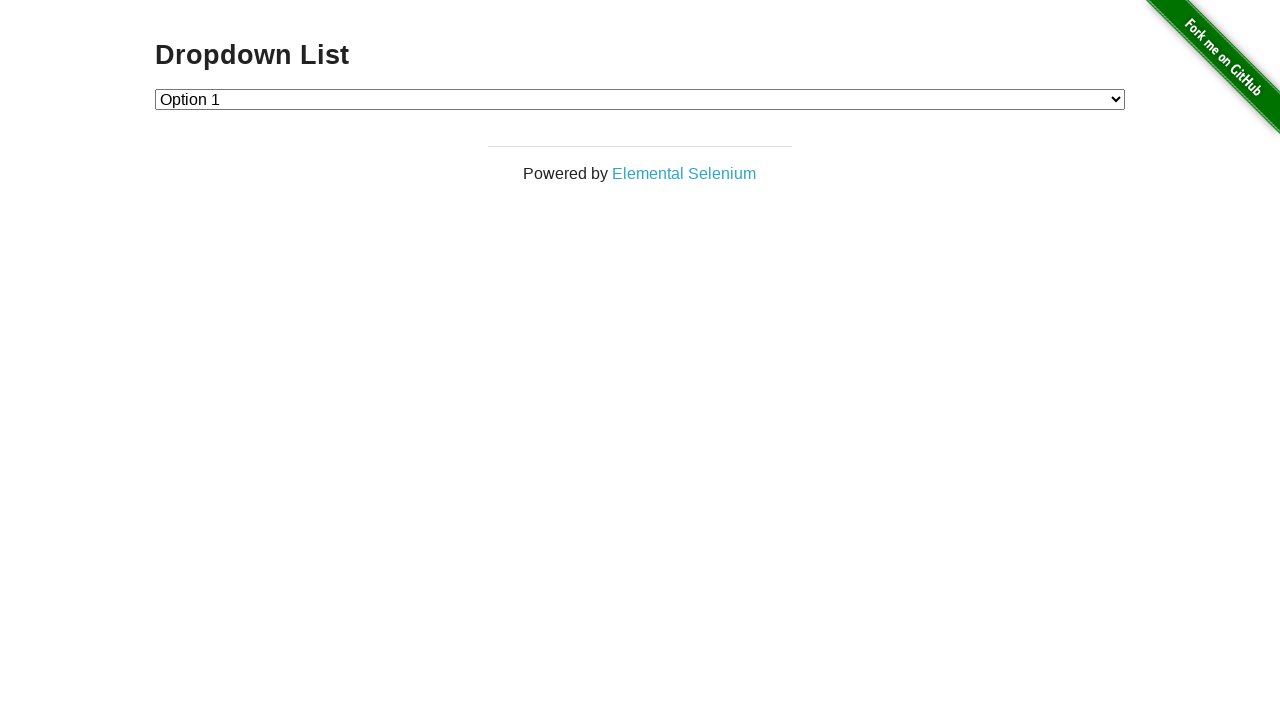

Verified that 'Option 1' is correctly selected in dropdown
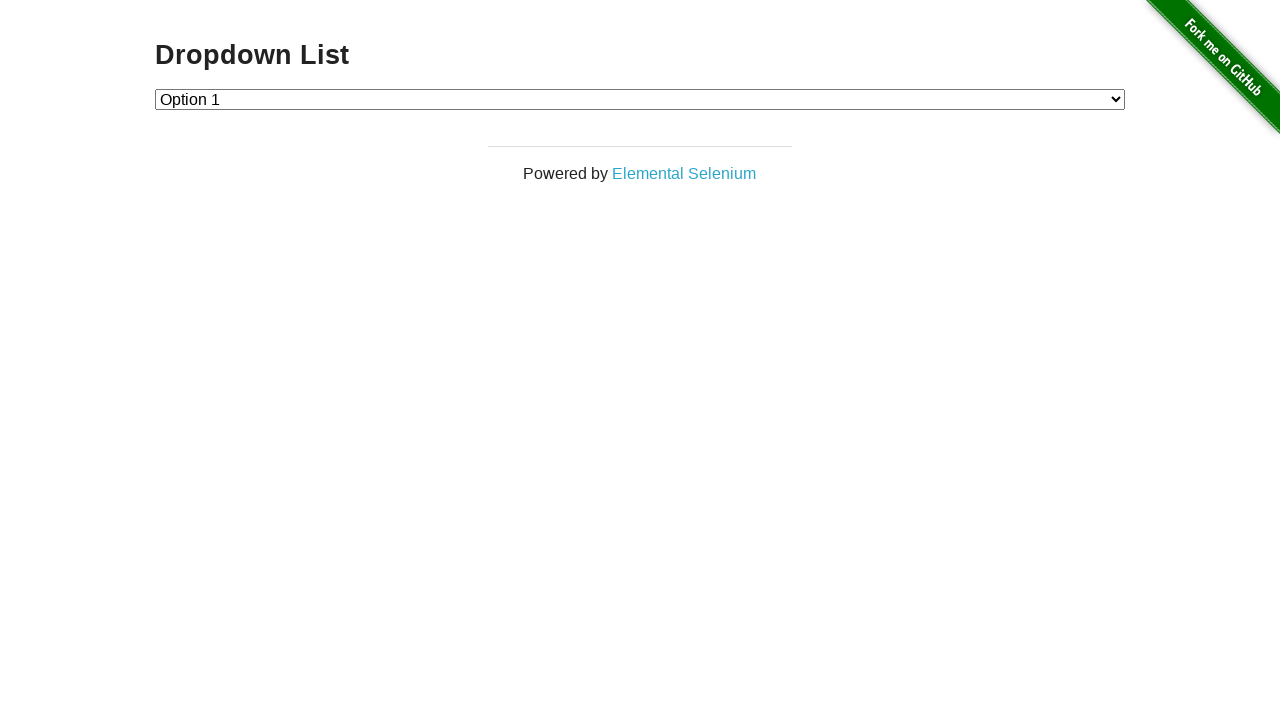

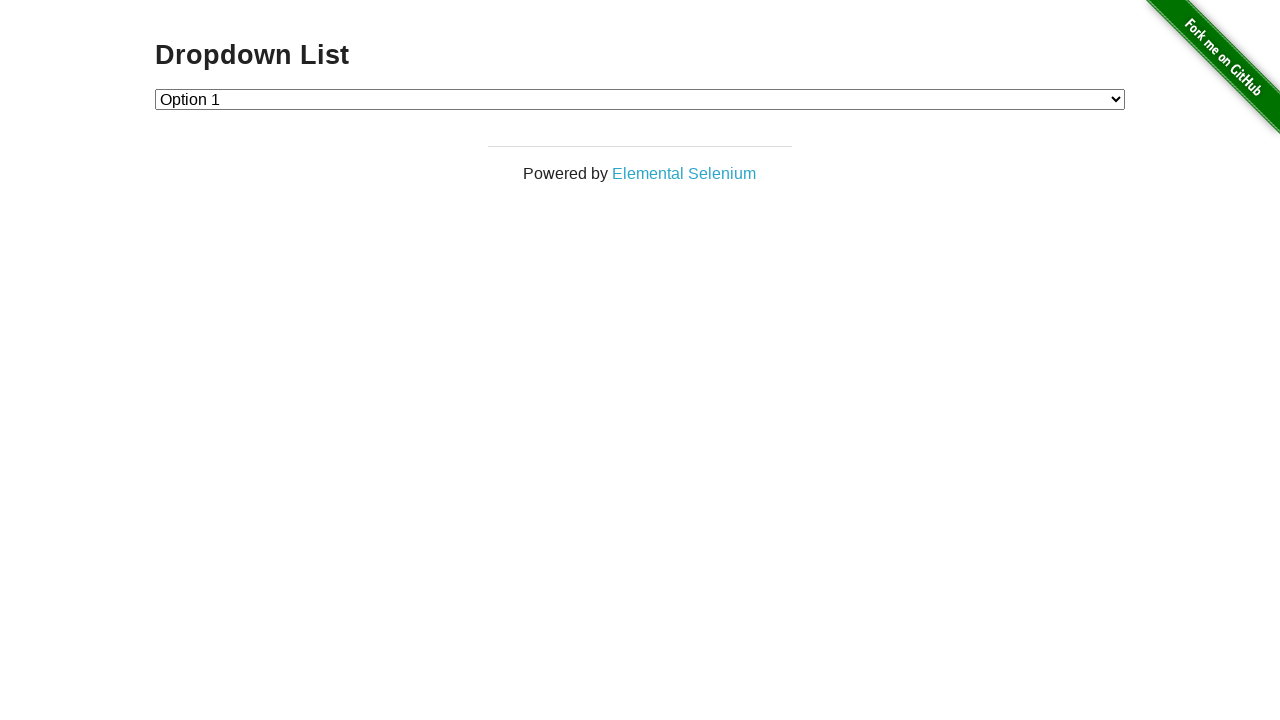